Tests window handling by opening multiple browser windows through help and privacy links on Google signup page, then switching between windows

Starting URL: http://accounts.google.com/signup

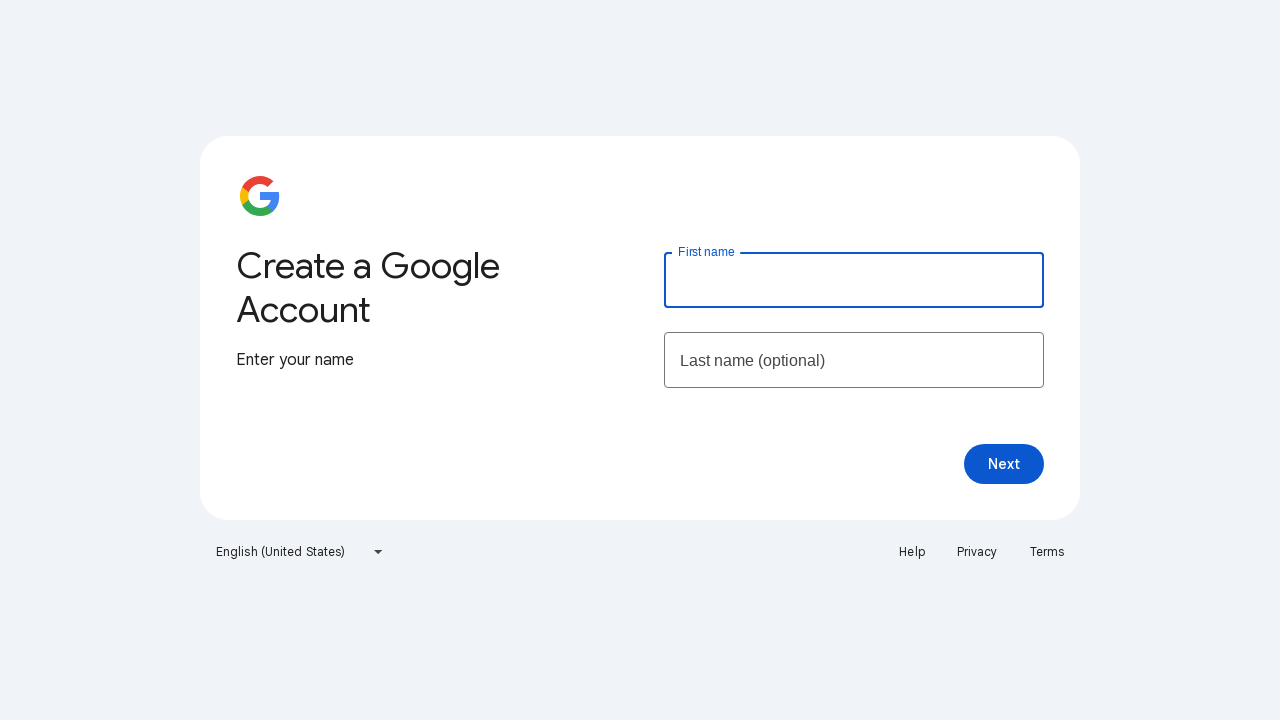

Clicked Help link and opened new window at (912, 552) on a:has-text('Help')
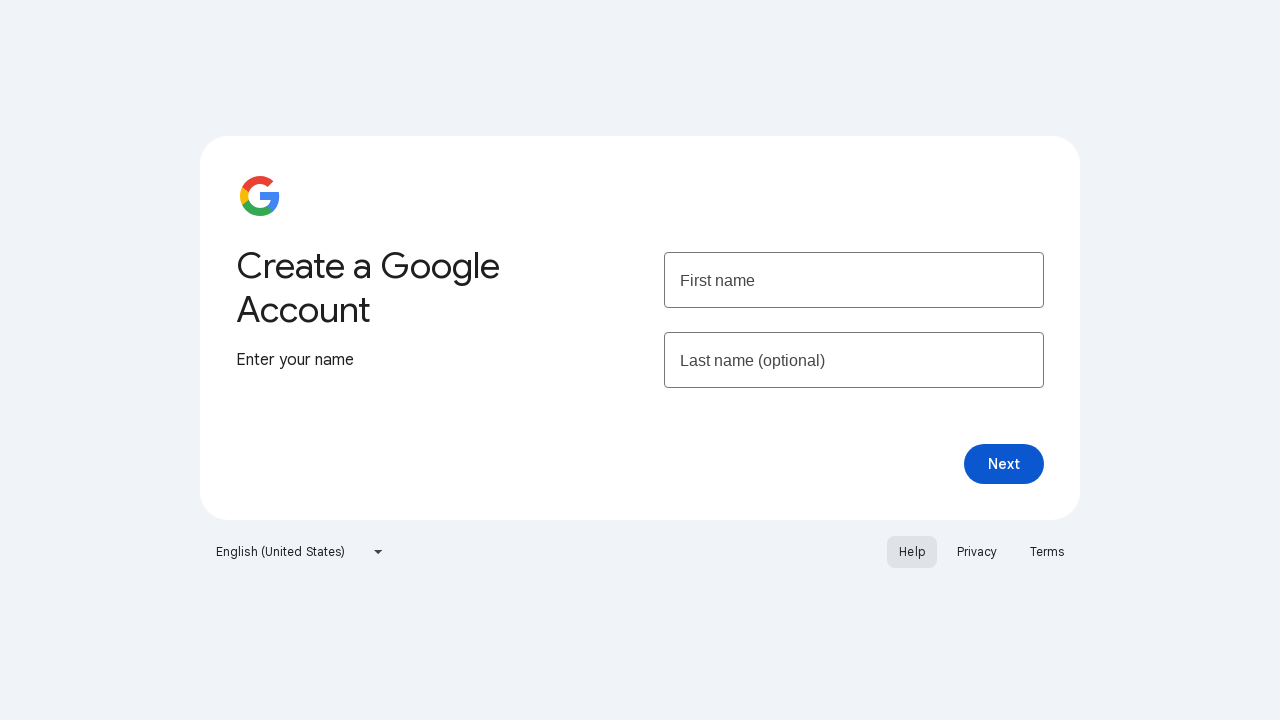

Clicked Privacy link and opened another new window at (977, 552) on a:has-text('Privacy')
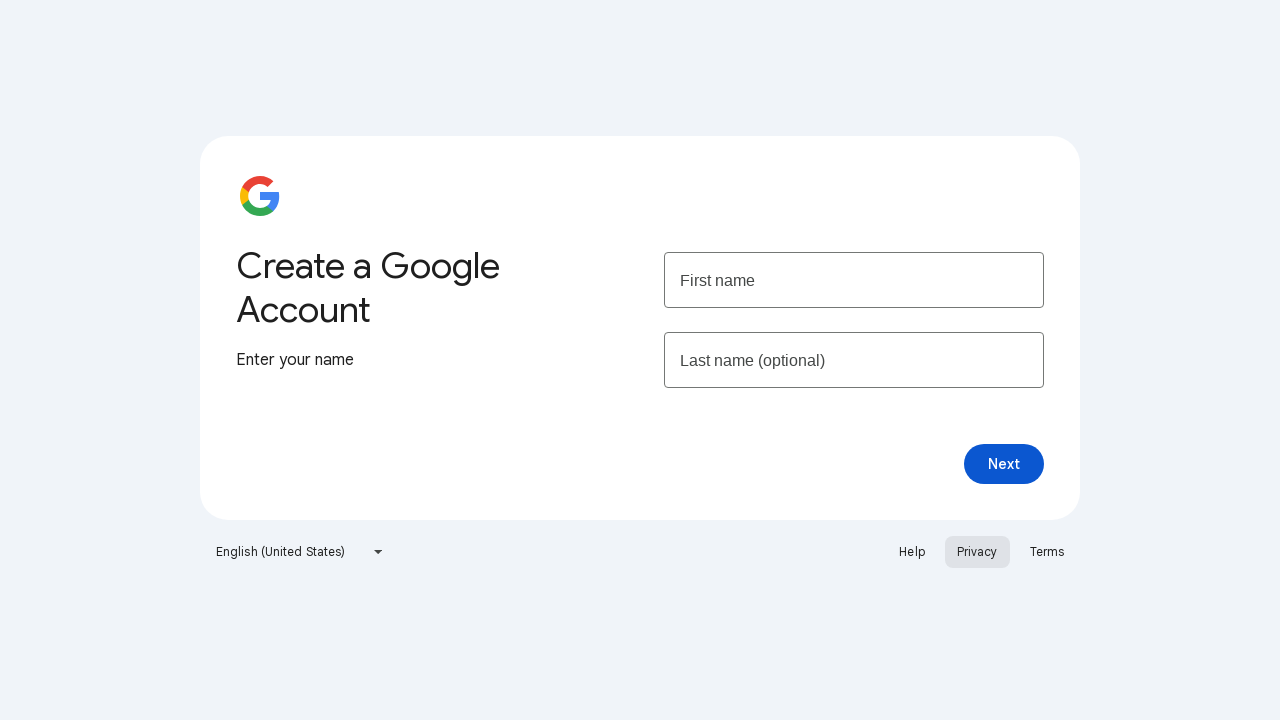

Stored main page handle for reference
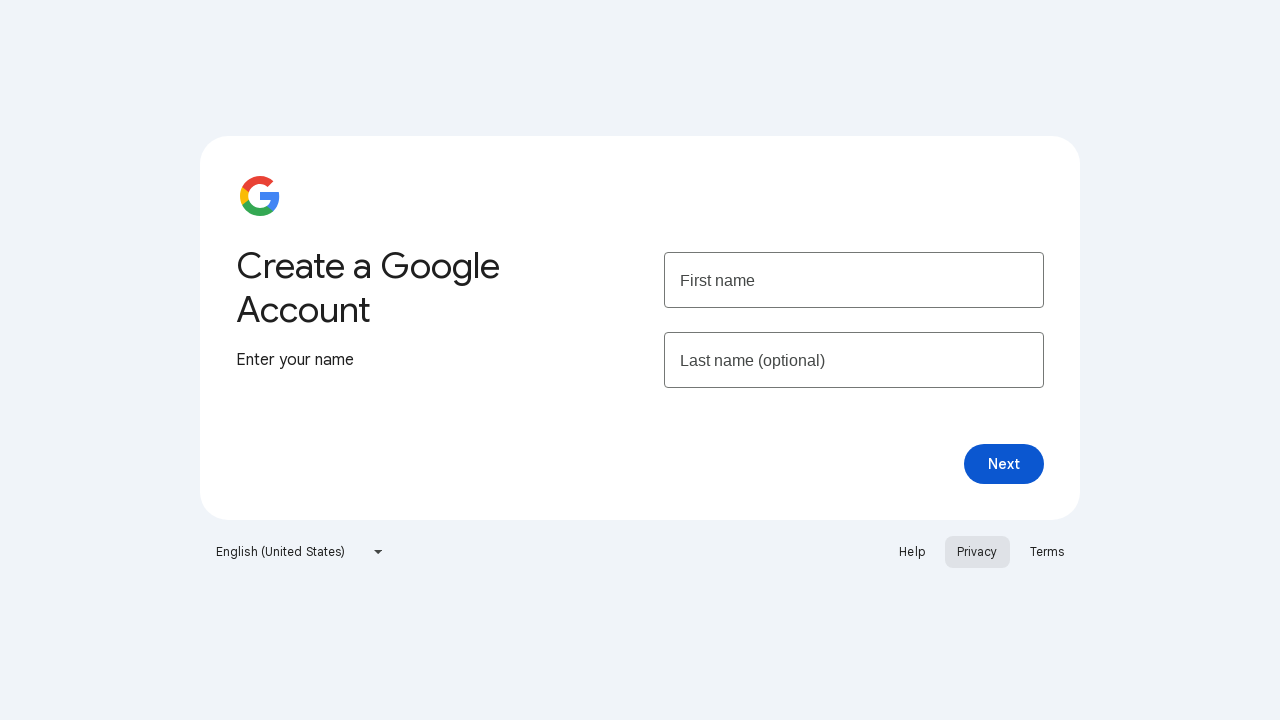

Retrieved all pages (windows) in the context
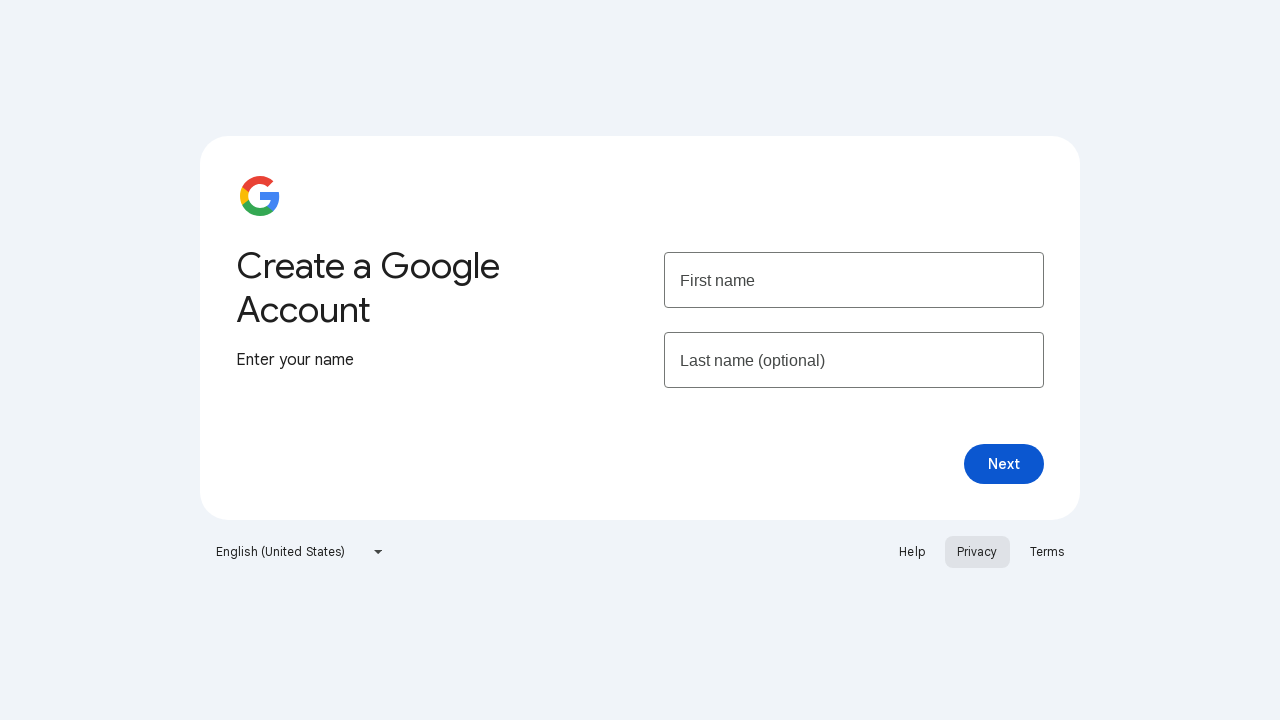

Switched to Help page window
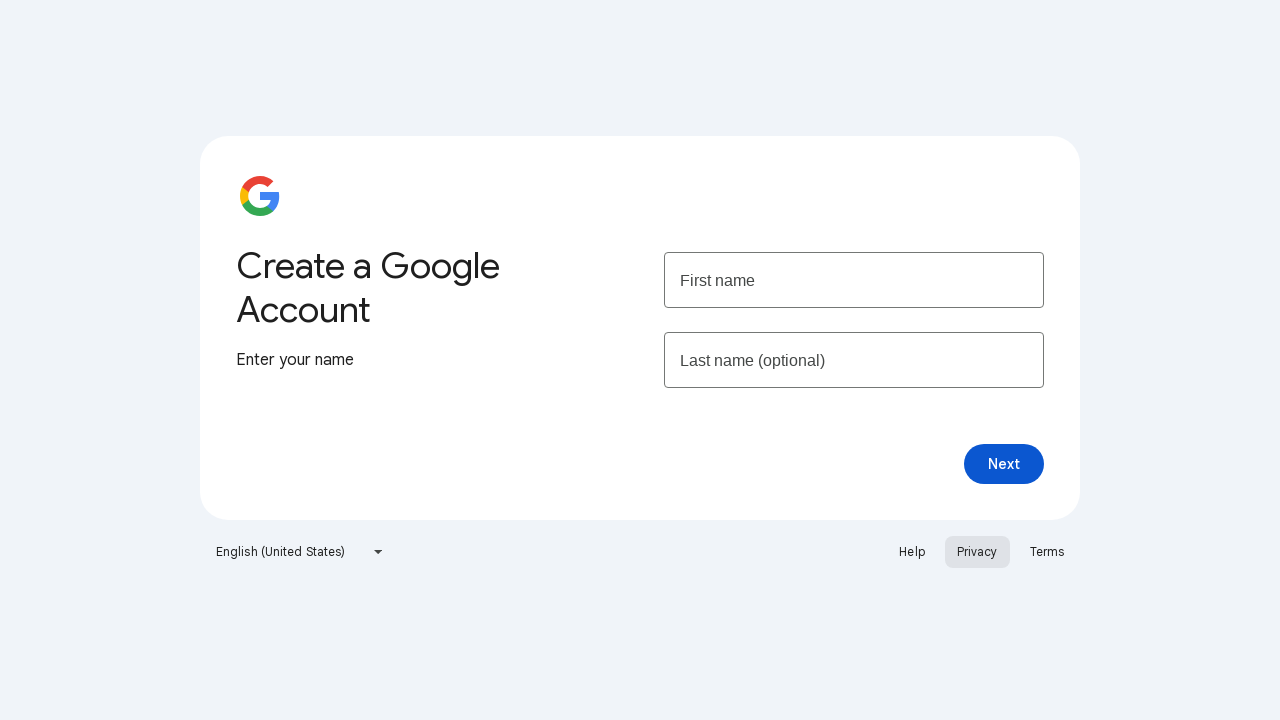

Switched back to main Google signup page
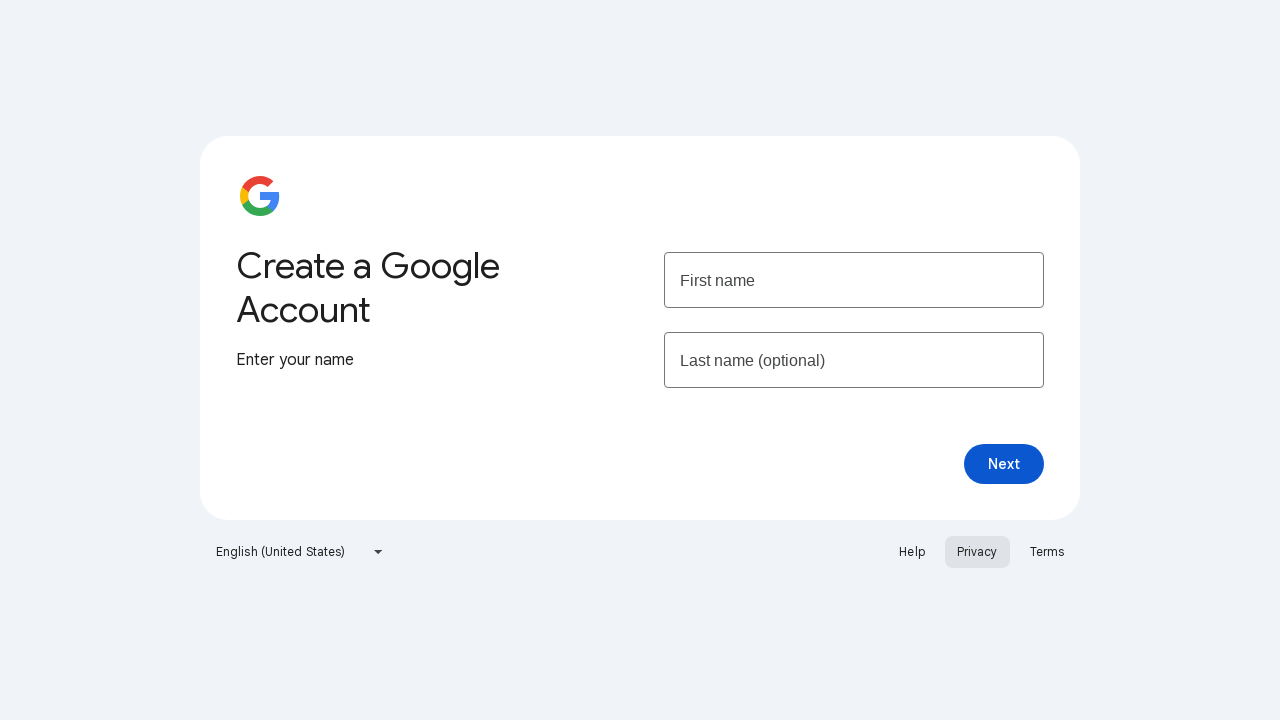

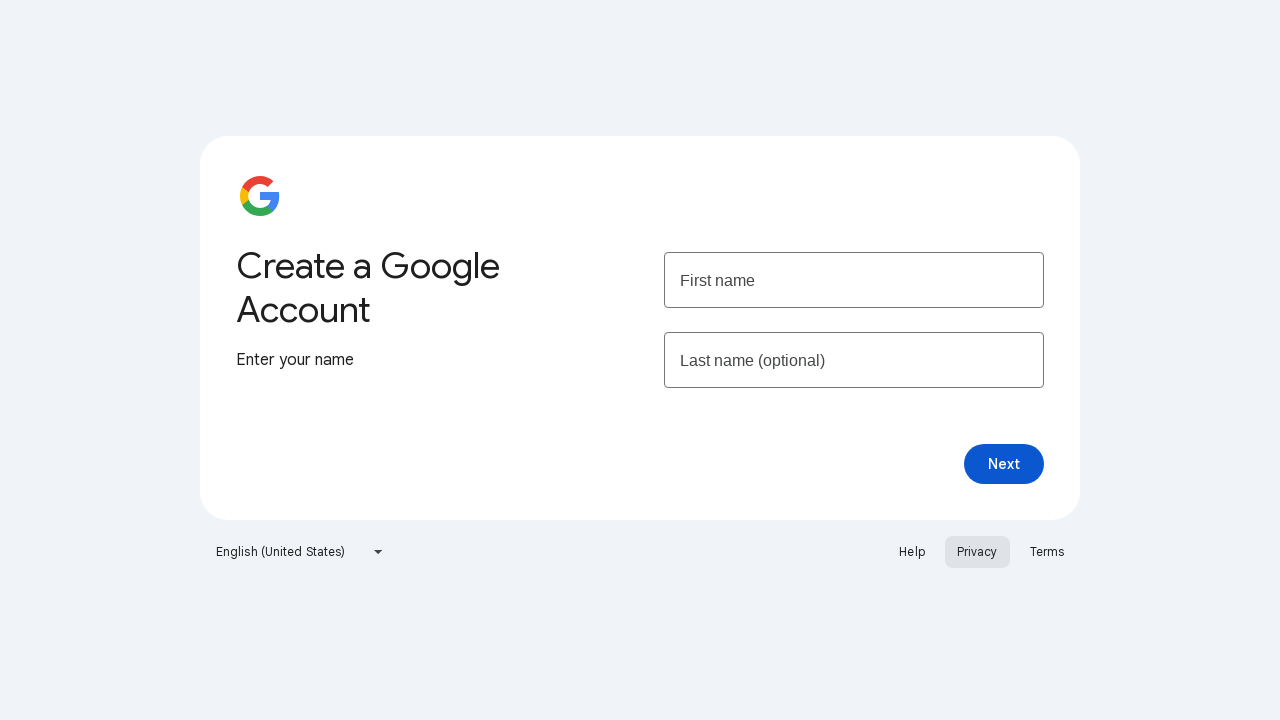